Tests that edits are saved when the input loses focus (blur event)

Starting URL: https://demo.playwright.dev/todomvc

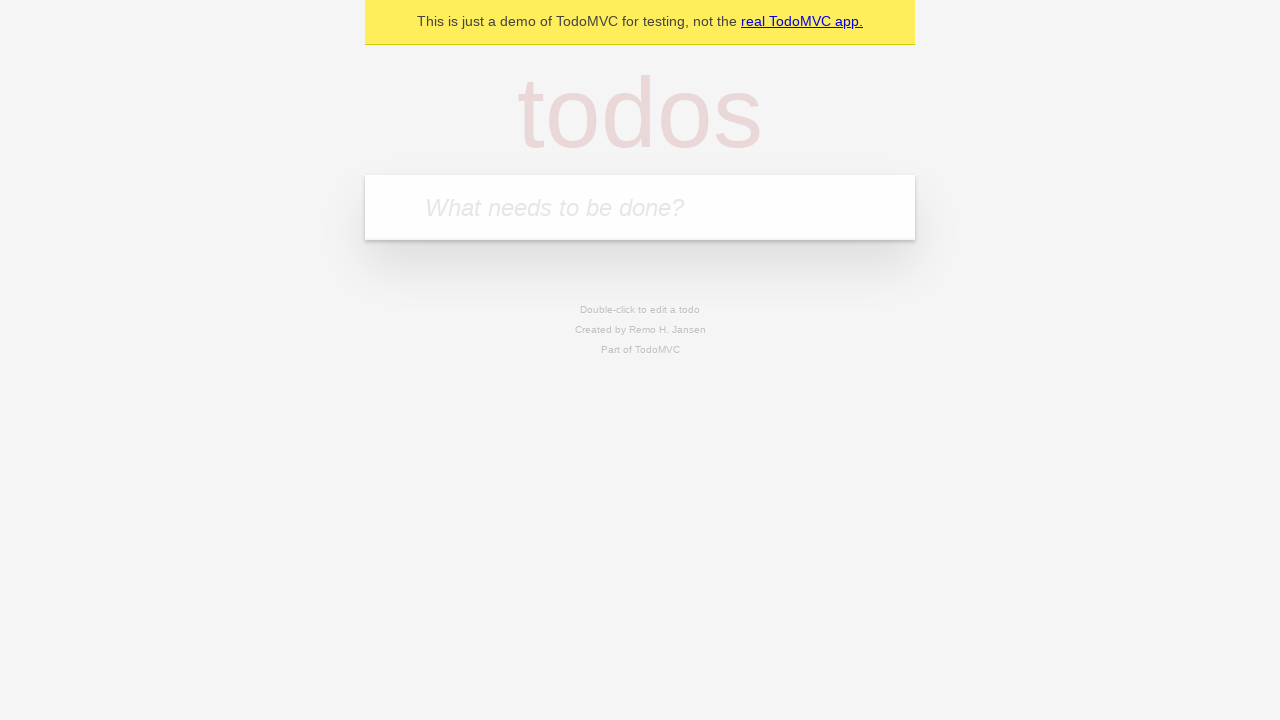

Filled first todo input with 'buy some cheese' on internal:attr=[placeholder="What needs to be done?"i]
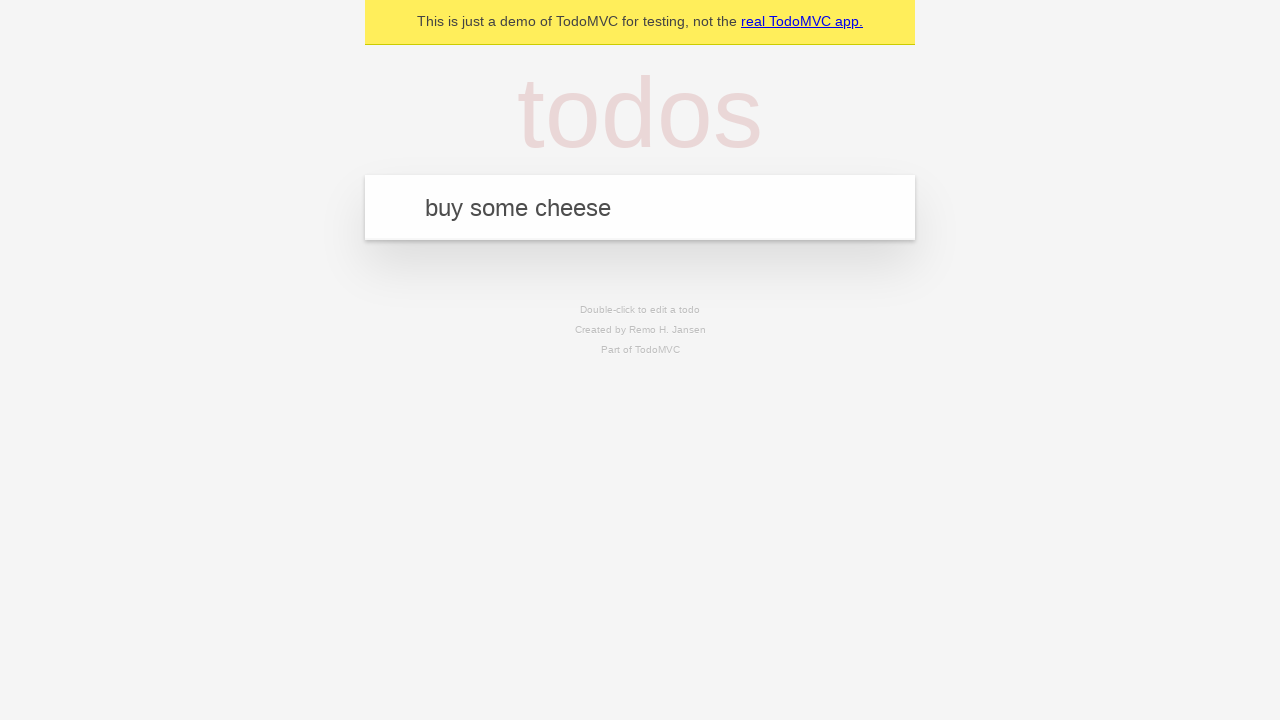

Pressed Enter to create first todo on internal:attr=[placeholder="What needs to be done?"i]
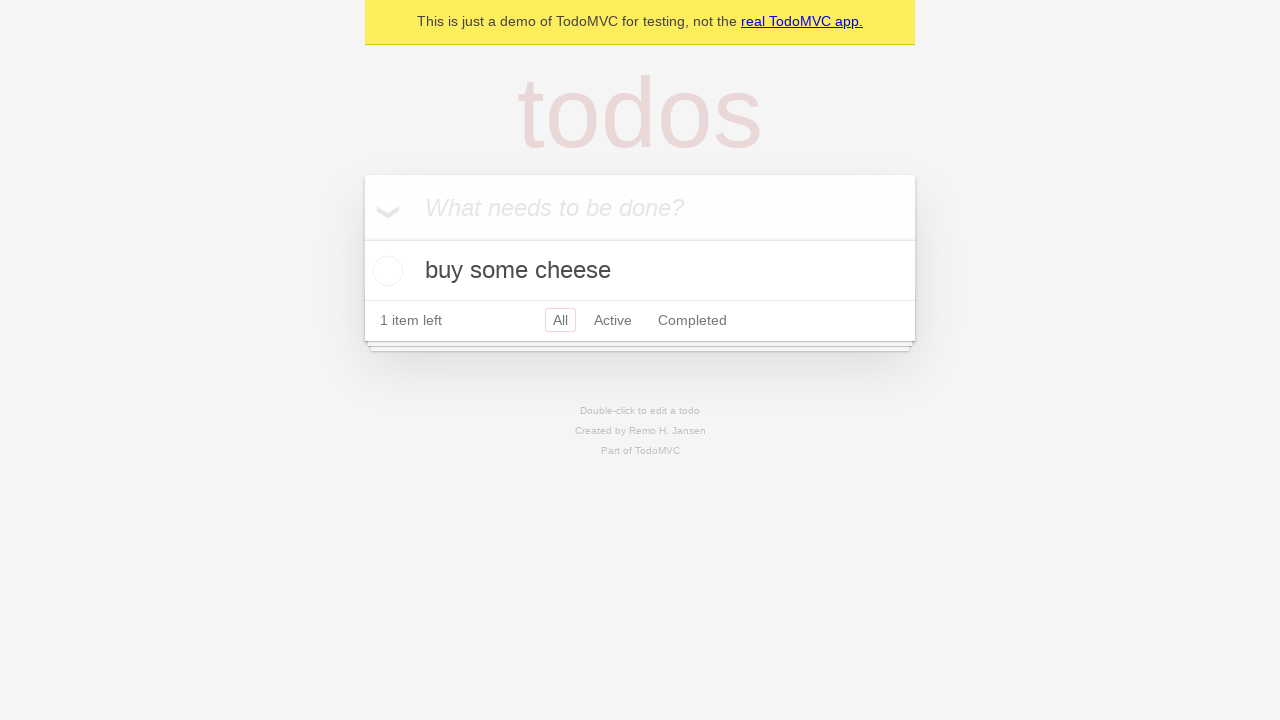

Filled second todo input with 'feed the cat' on internal:attr=[placeholder="What needs to be done?"i]
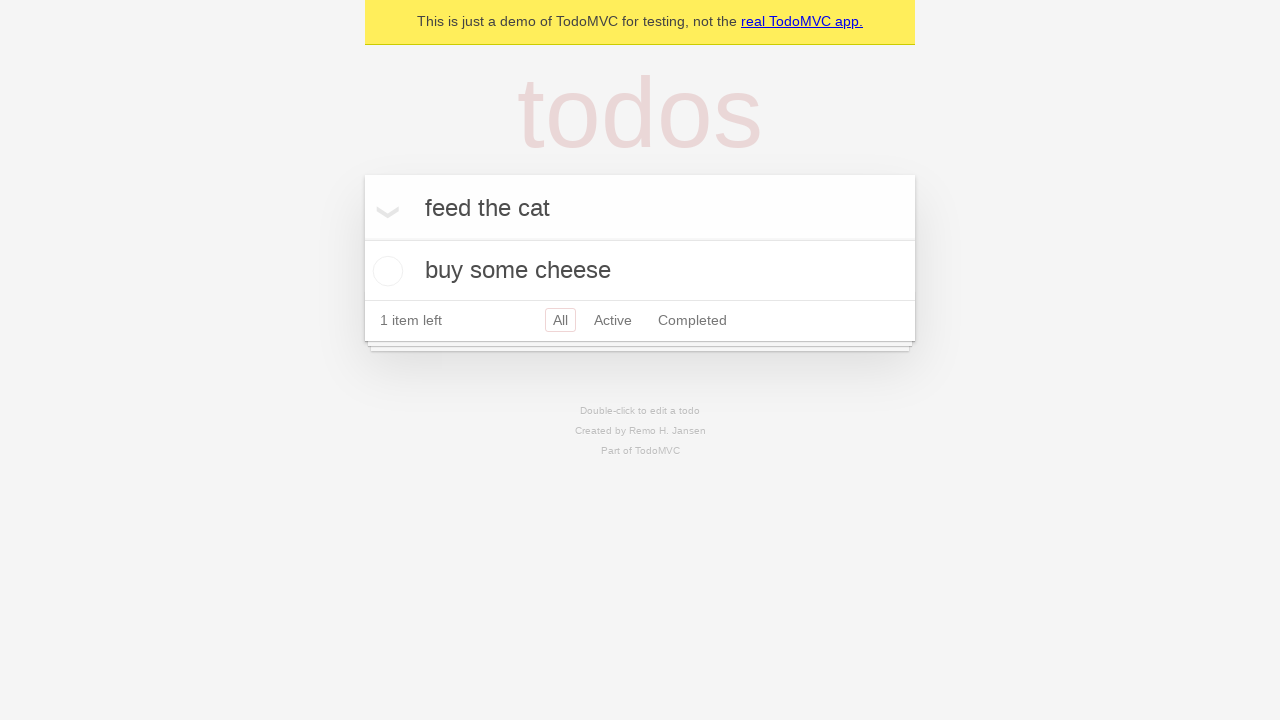

Pressed Enter to create second todo on internal:attr=[placeholder="What needs to be done?"i]
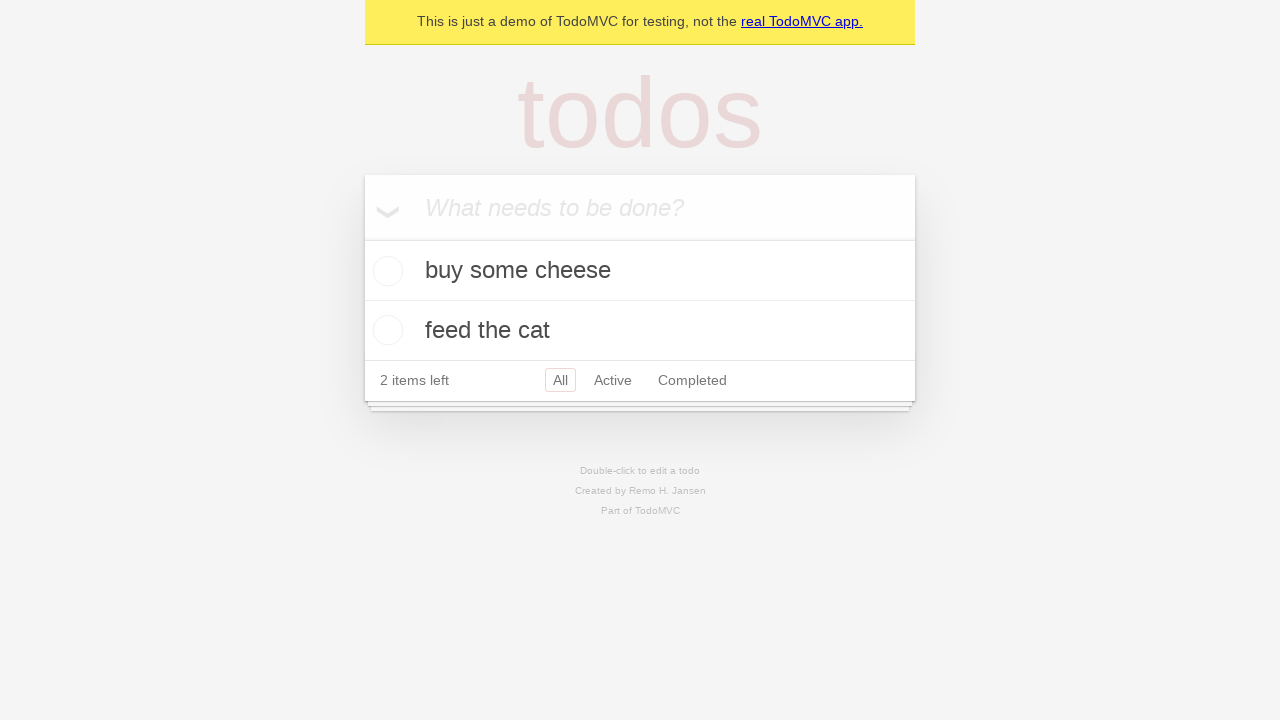

Filled third todo input with 'book a doctors appointment' on internal:attr=[placeholder="What needs to be done?"i]
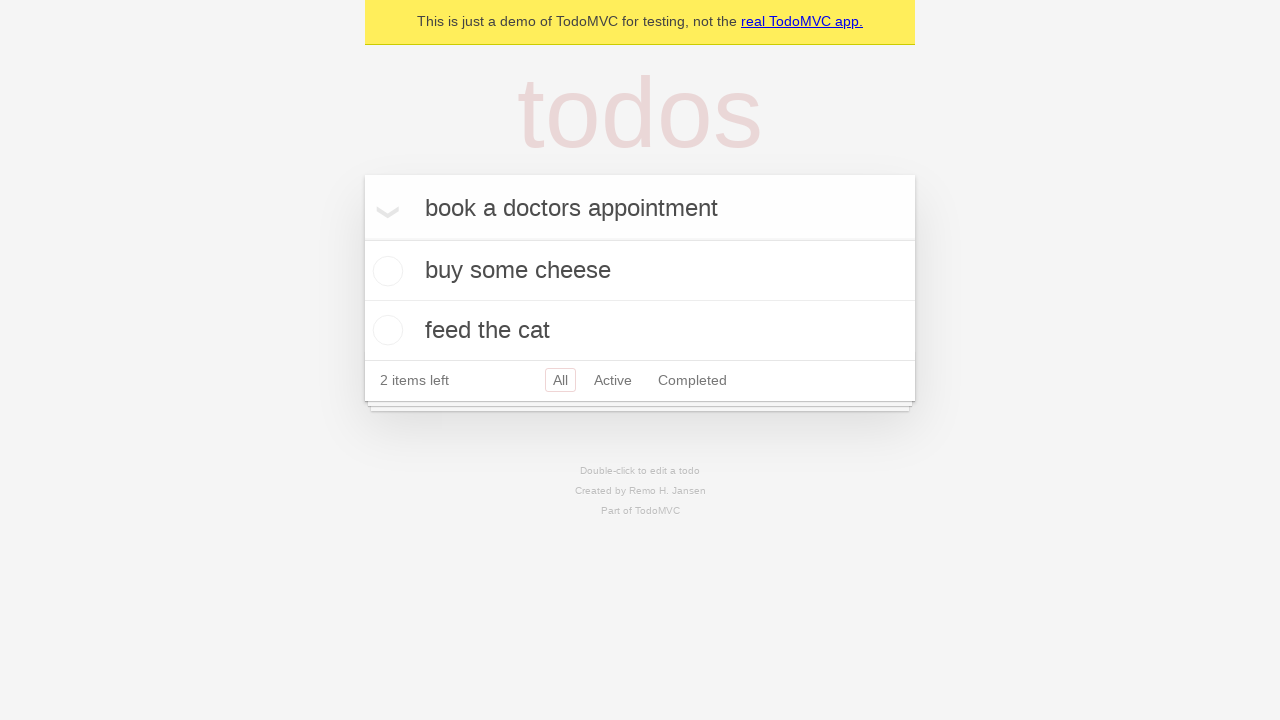

Pressed Enter to create third todo on internal:attr=[placeholder="What needs to be done?"i]
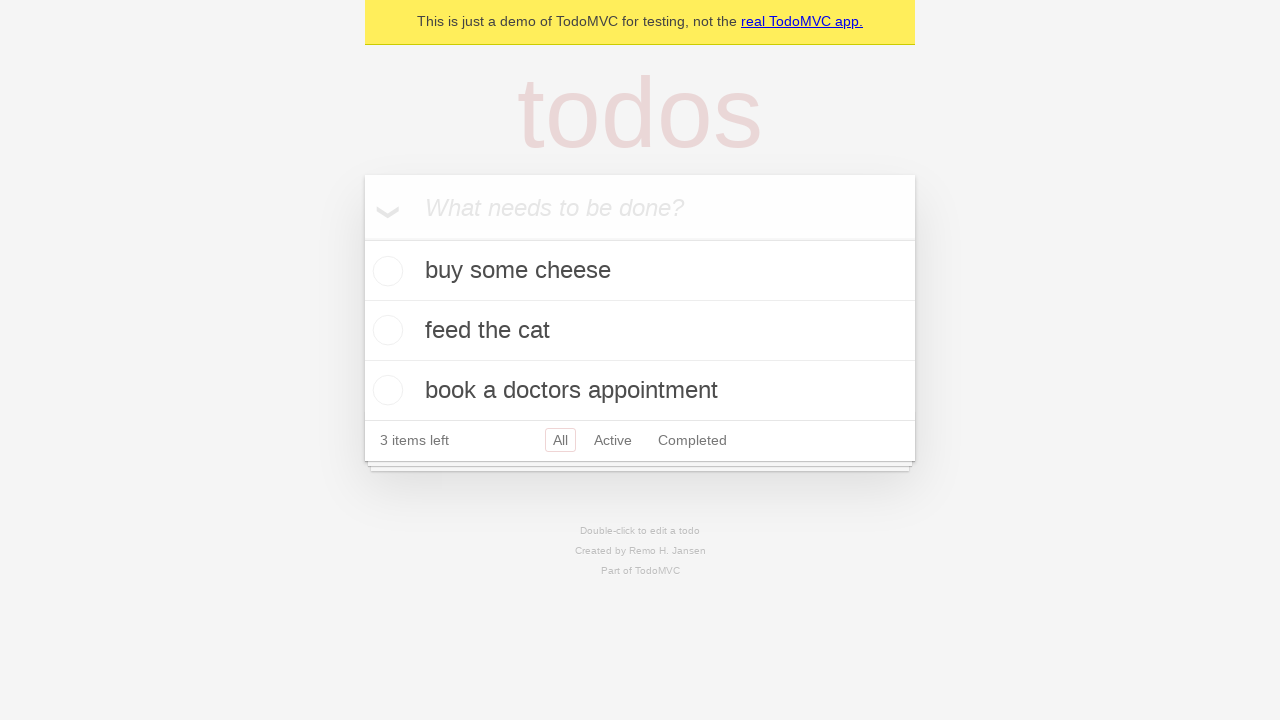

Double-clicked second todo item to enter edit mode at (640, 331) on internal:testid=[data-testid="todo-item"s] >> nth=1
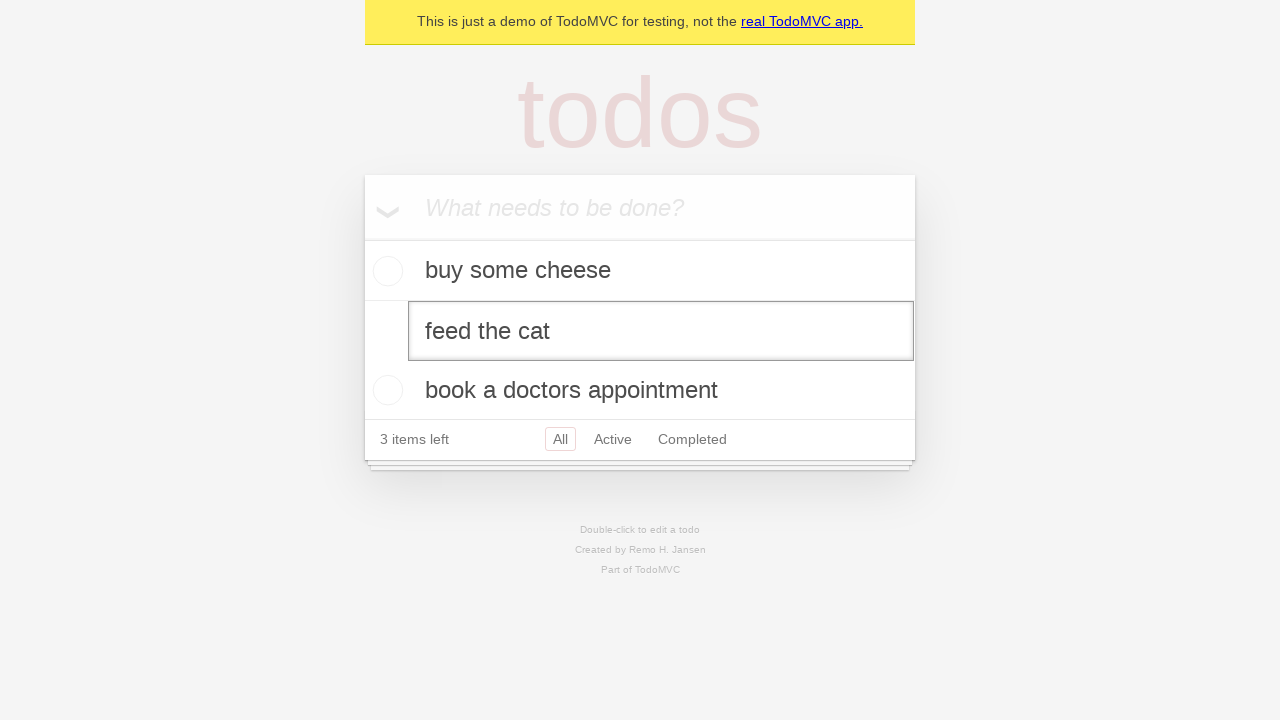

Changed second todo text to 'buy some sausages' on internal:testid=[data-testid="todo-item"s] >> nth=1 >> internal:role=textbox[nam
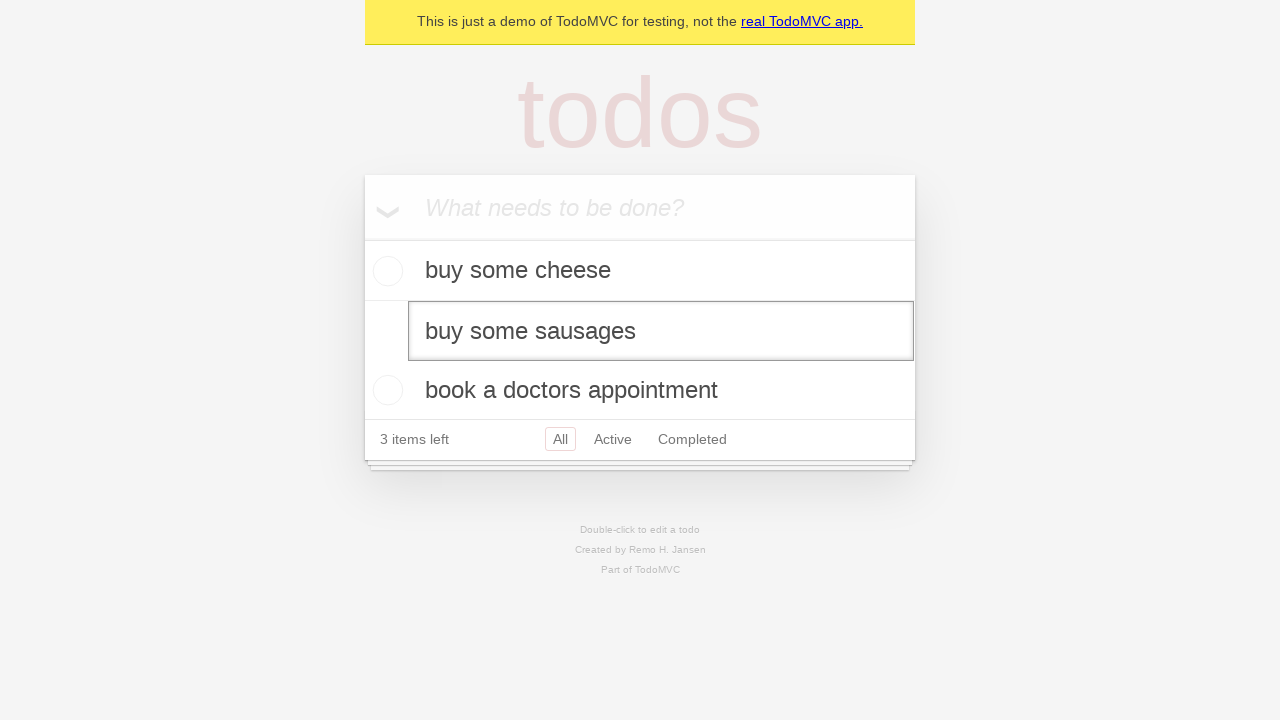

Dispatched blur event on edit textbox to save changes
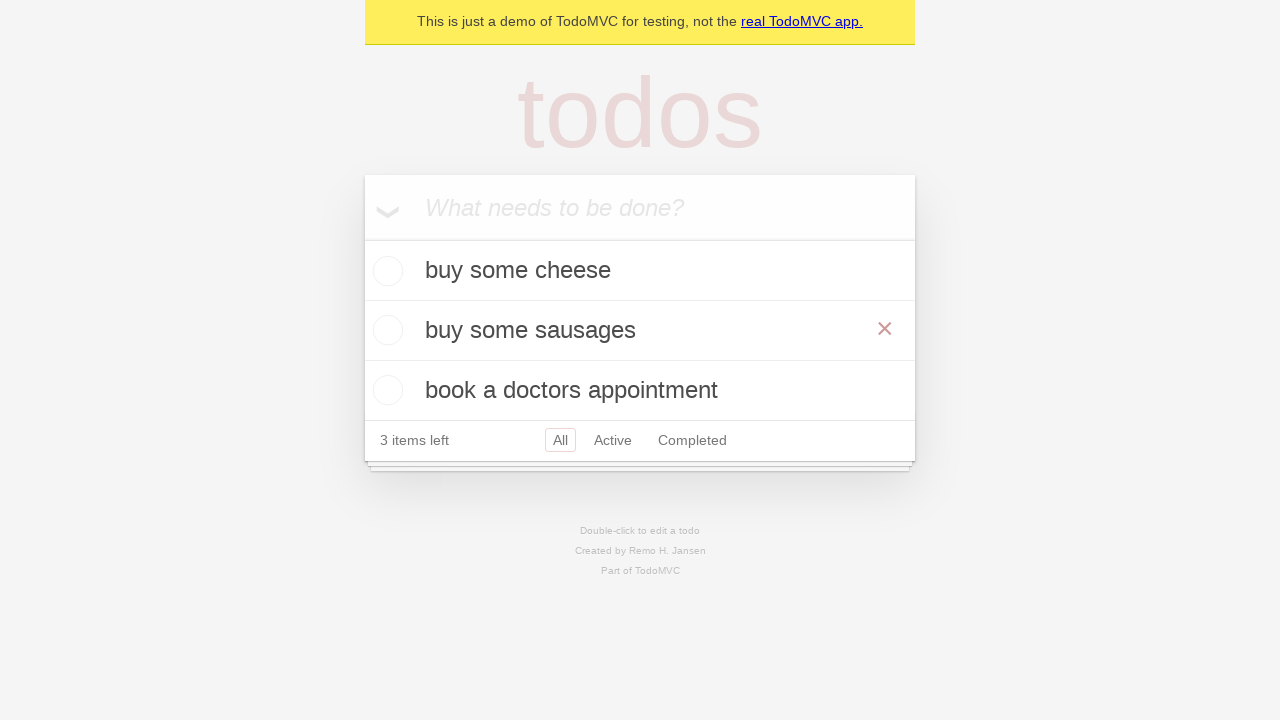

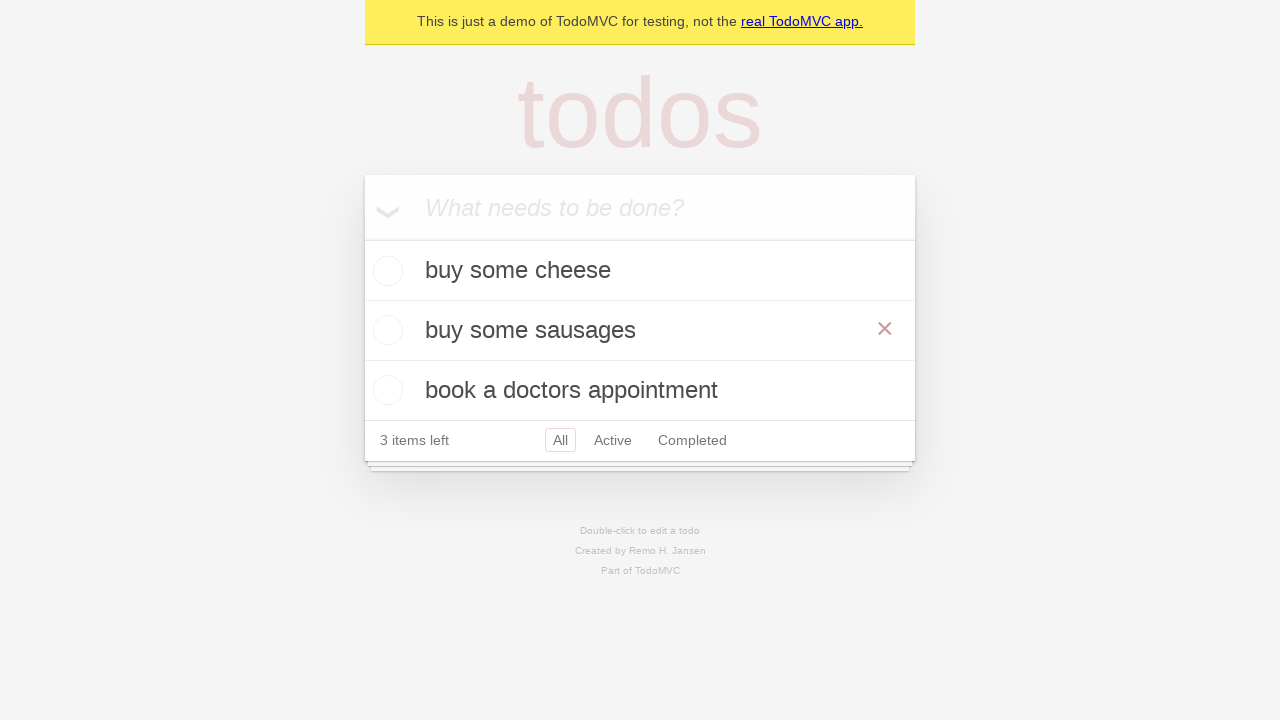